Tests the password reset flow on a practice site by clicking the forgot password link, then clicking the Reset Login button, and verifying an info message is displayed.

Starting URL: https://rahulshettyacademy.com/locatorspractice/

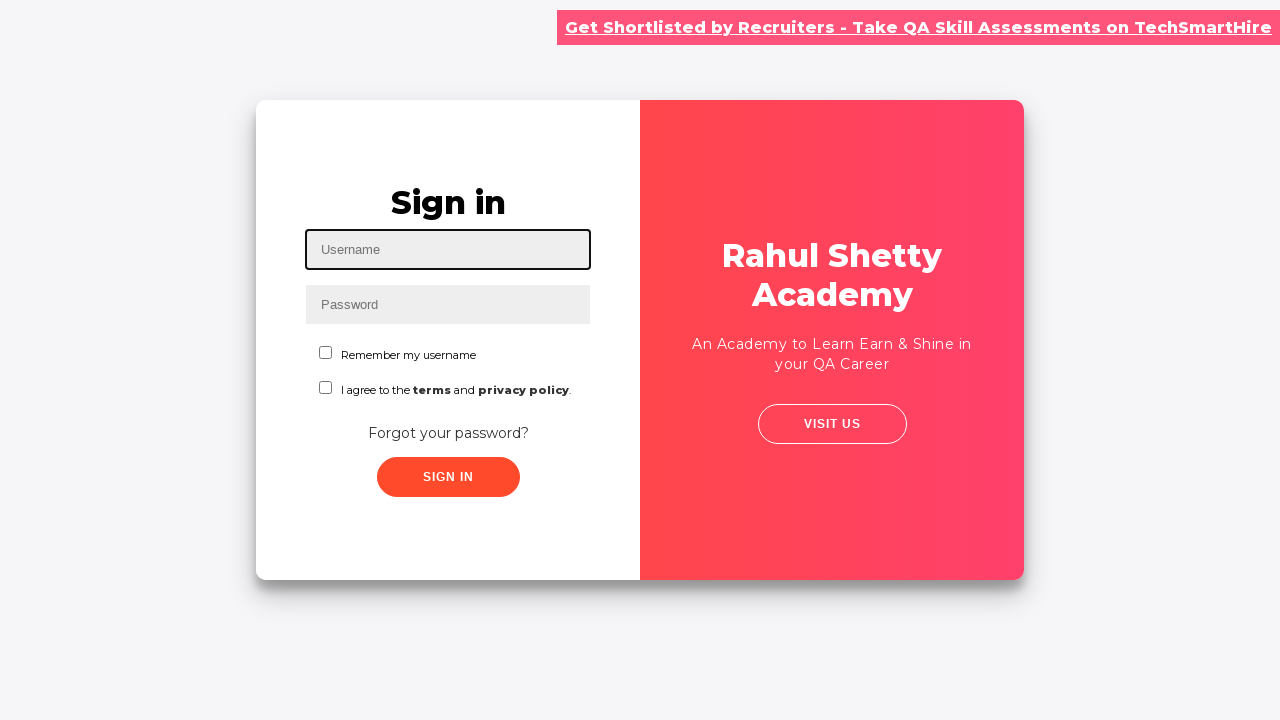

Clicked the 'Forgot your password?' link at (448, 433) on .forgot-pwd-container a
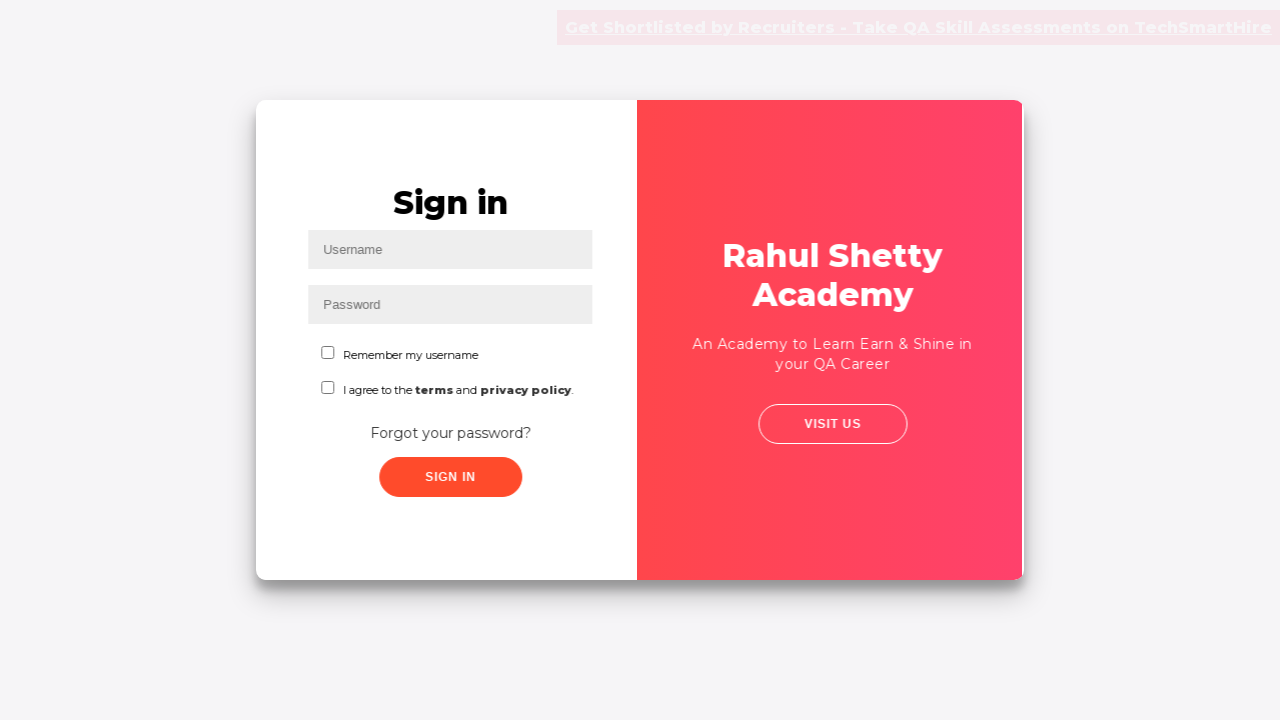

Reset form appeared with 'Reset Login' button
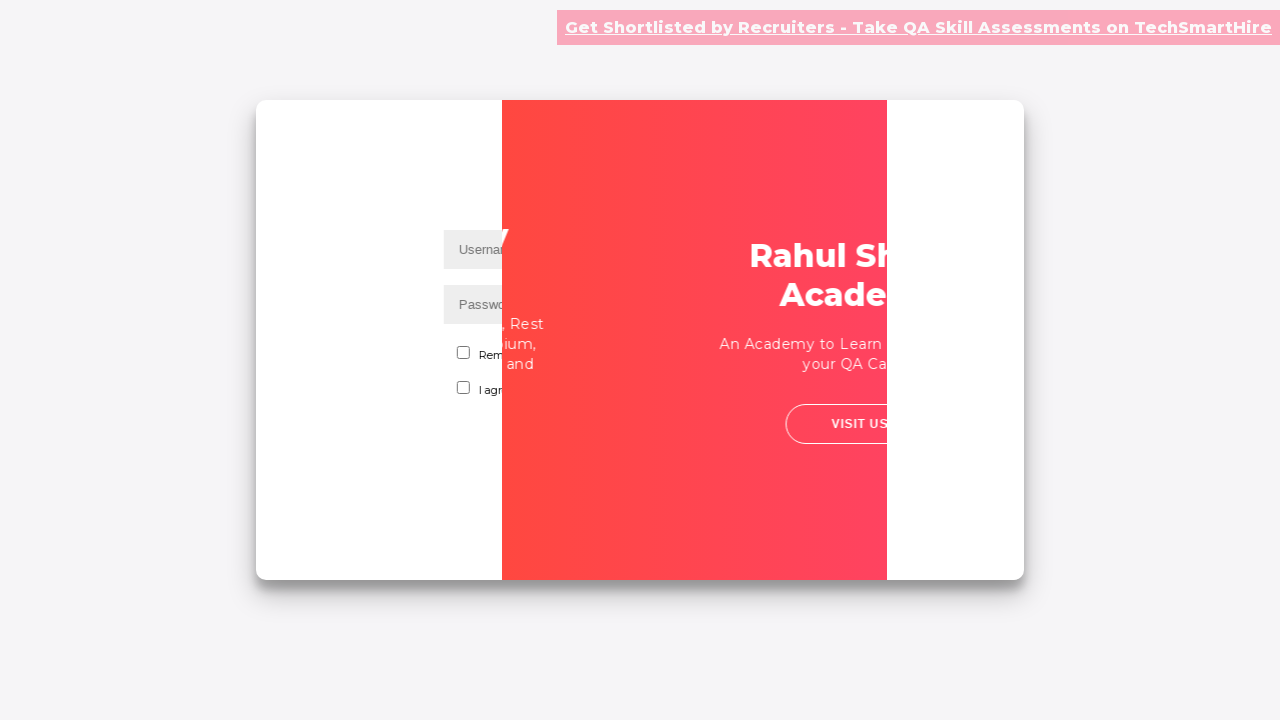

Clicked the 'Reset Login' button at (899, 436) on xpath=//button[text()='Reset Login']
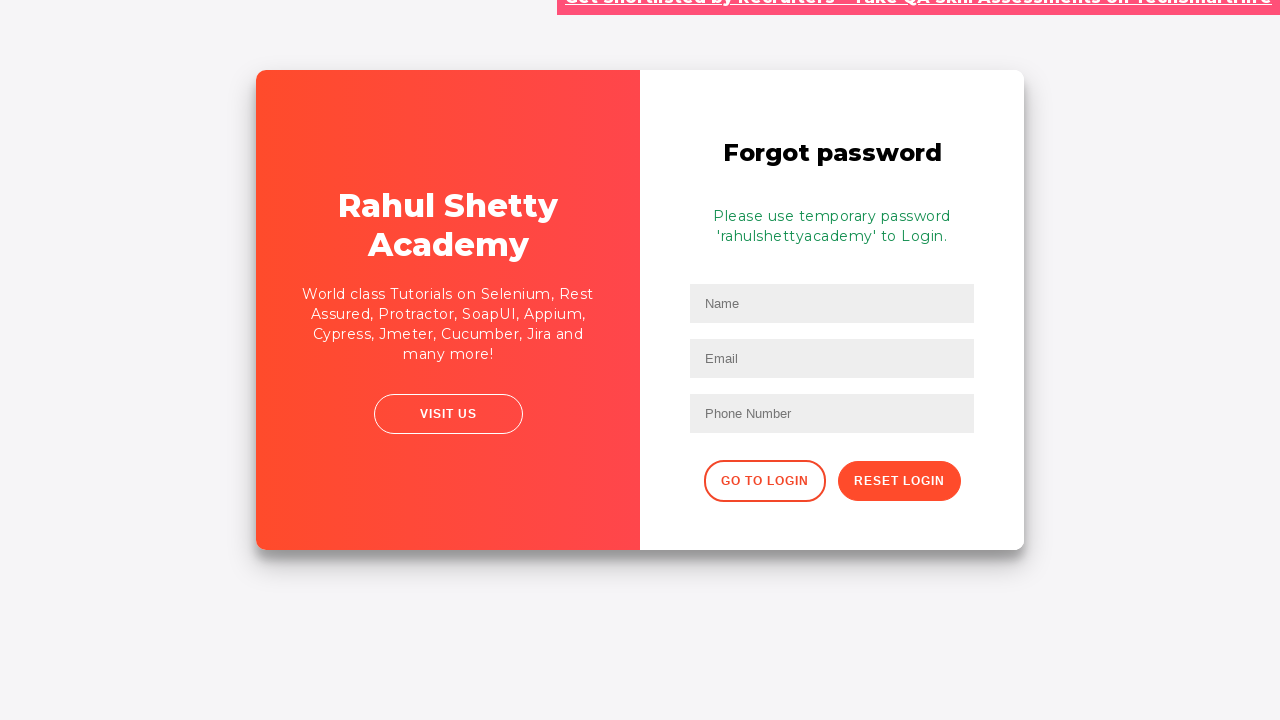

Info message appeared on the page
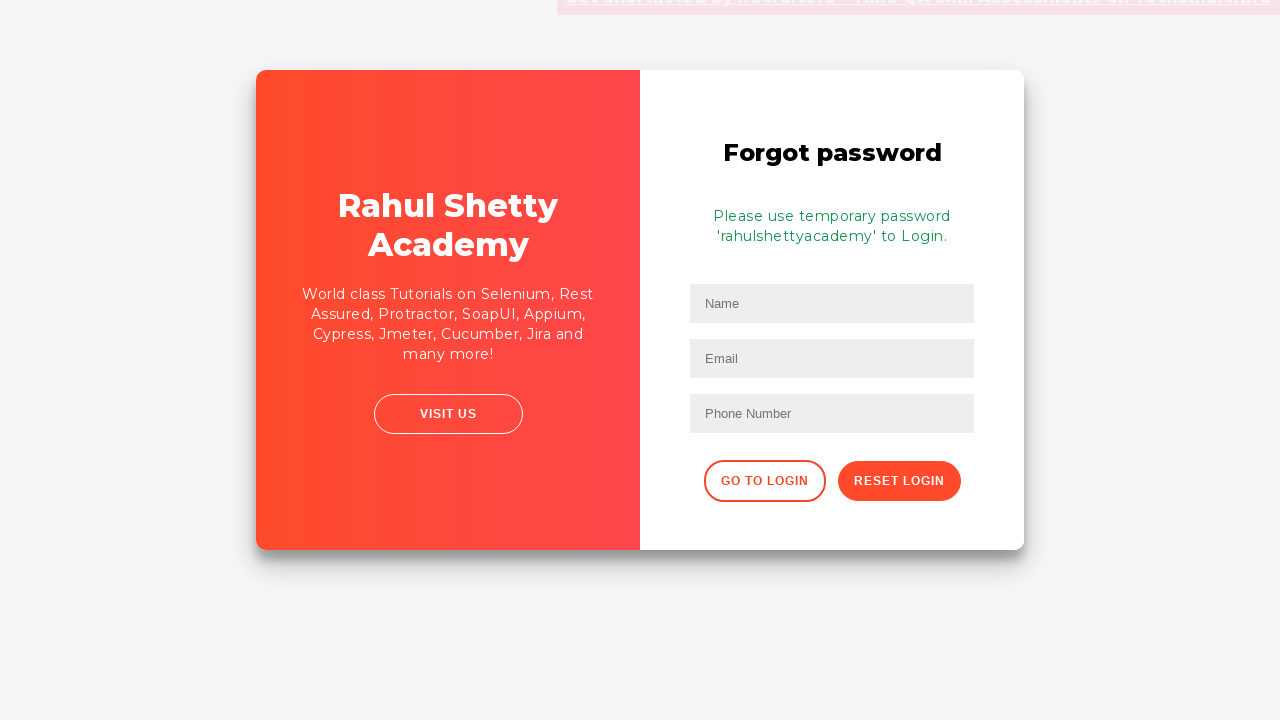

Retrieved info message: Please use temporary password 'rahulshettyacademy' to Login. 
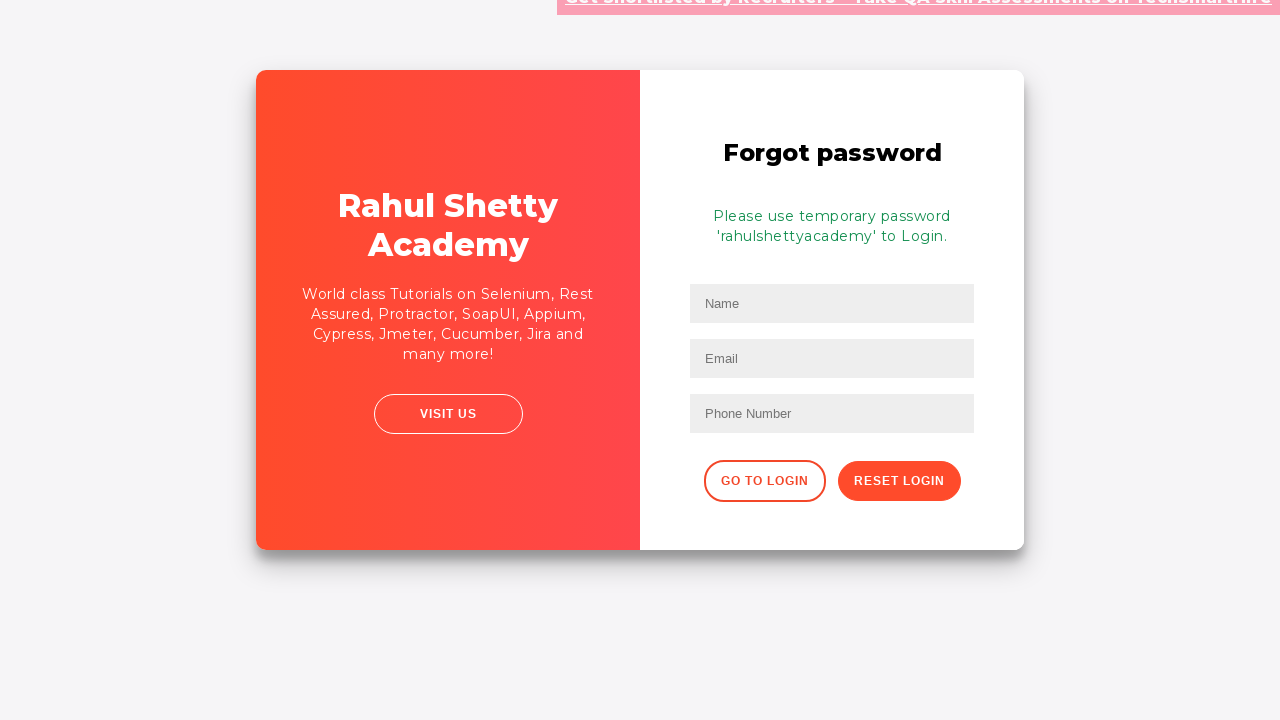

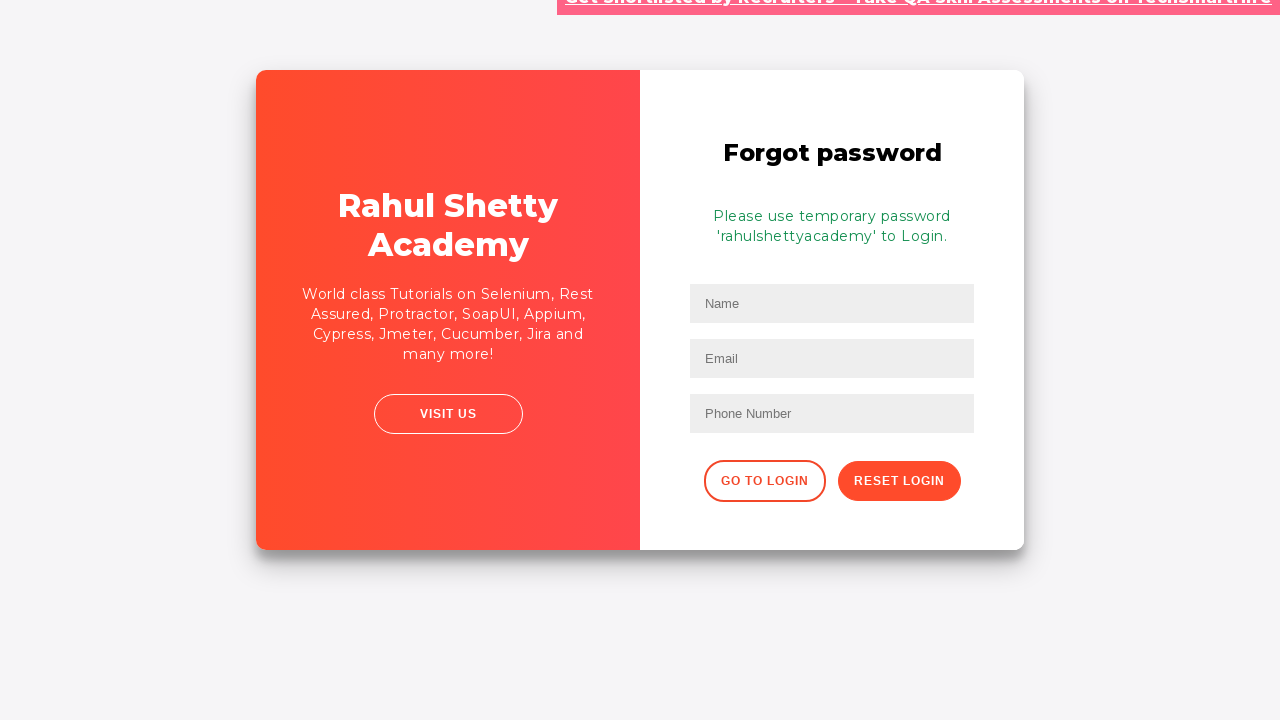